Tests interaction with web elements on a demo request form, including filling a text field, clearing it, and verifying various element properties like visibility and enabled state

Starting URL: https://www.sugarcrm.com/es/request-demo/

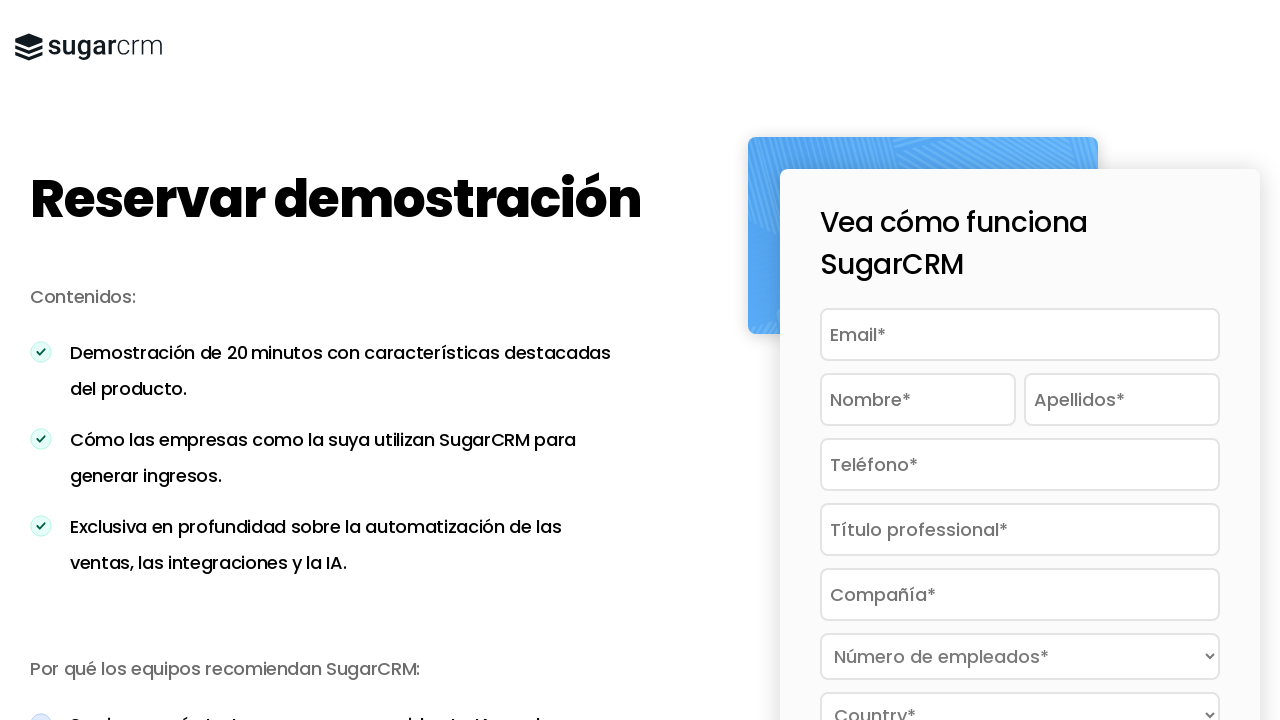

Filled first name field with 'Mercy' on #input_1_3_3
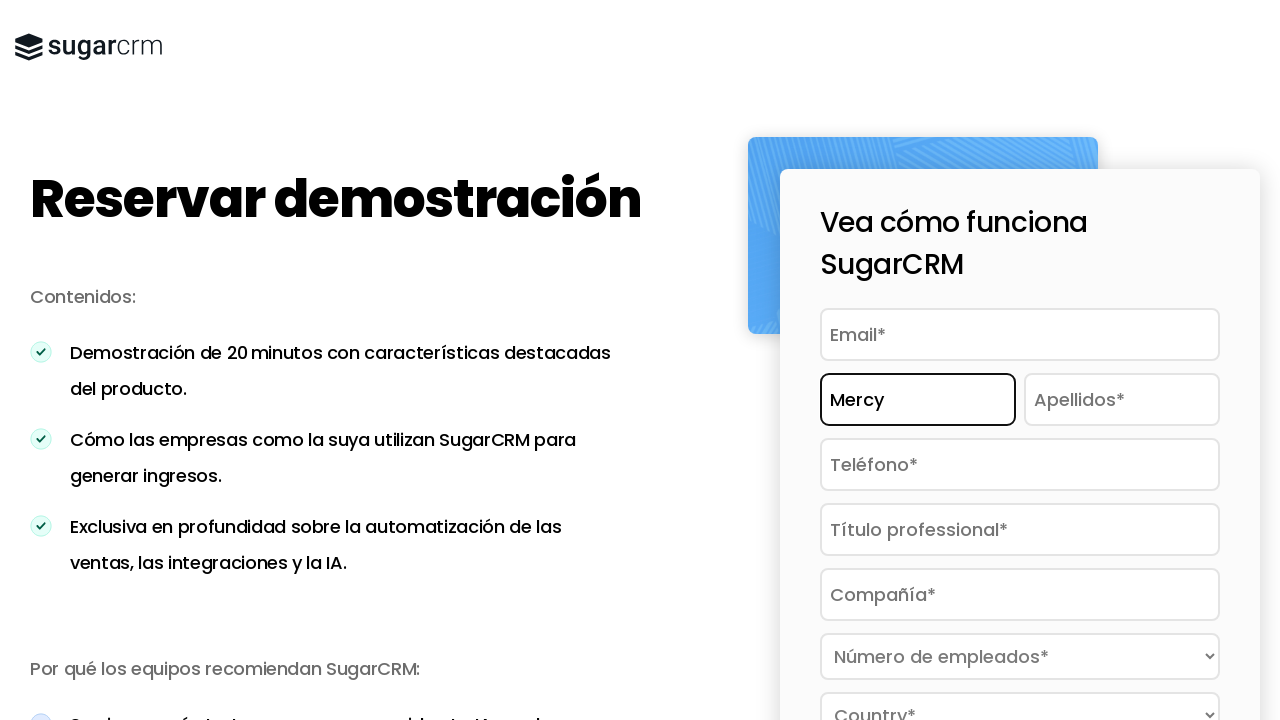

Cleared first name field on #input_1_3_3
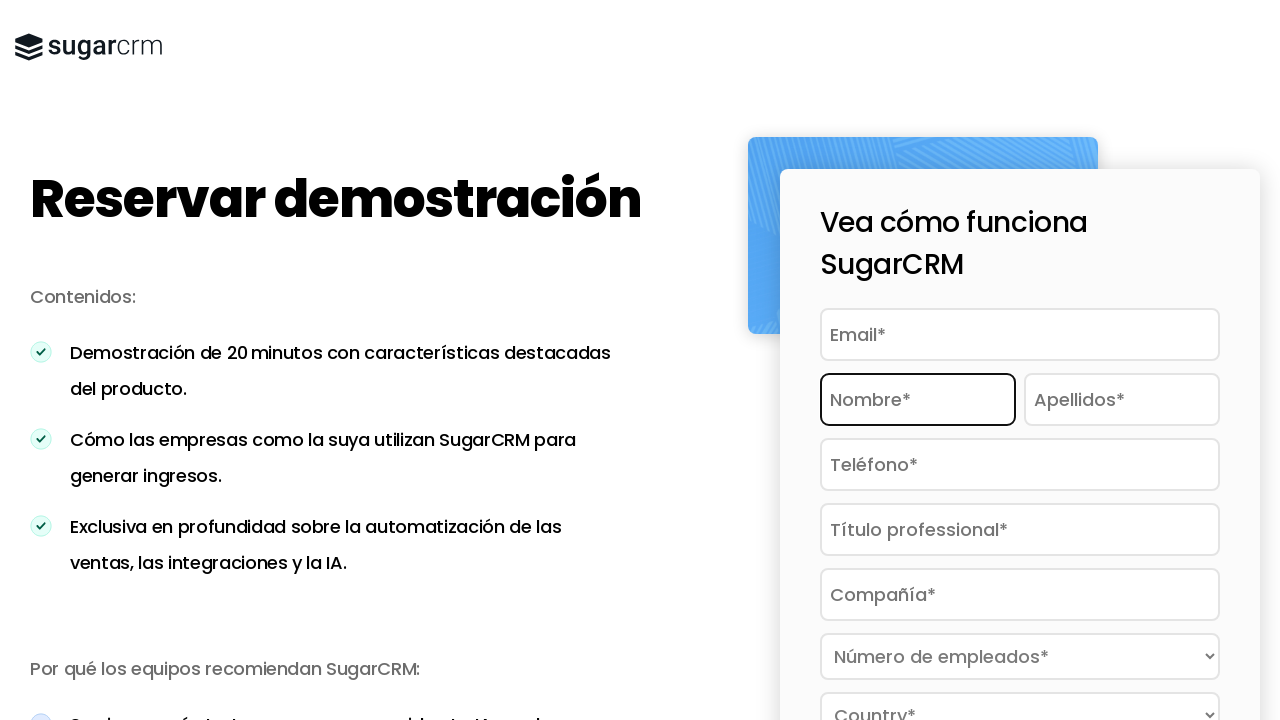

Submit button became visible and exists
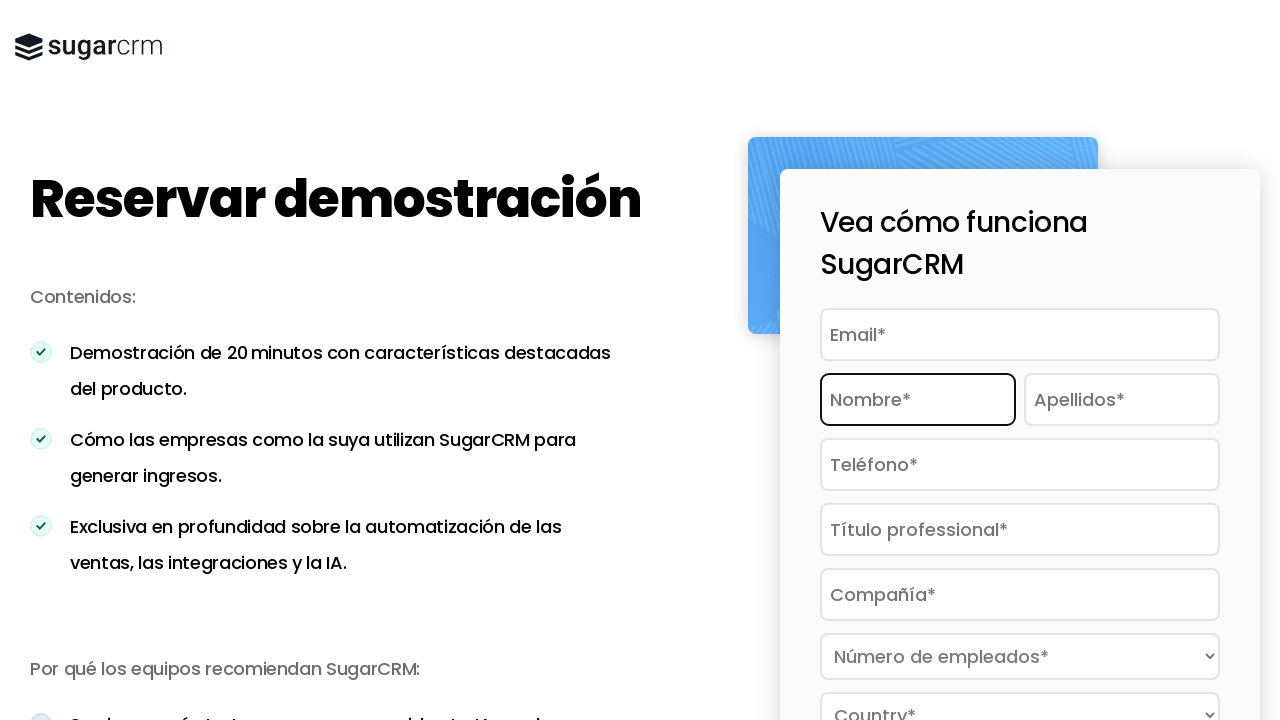

Located submit button element
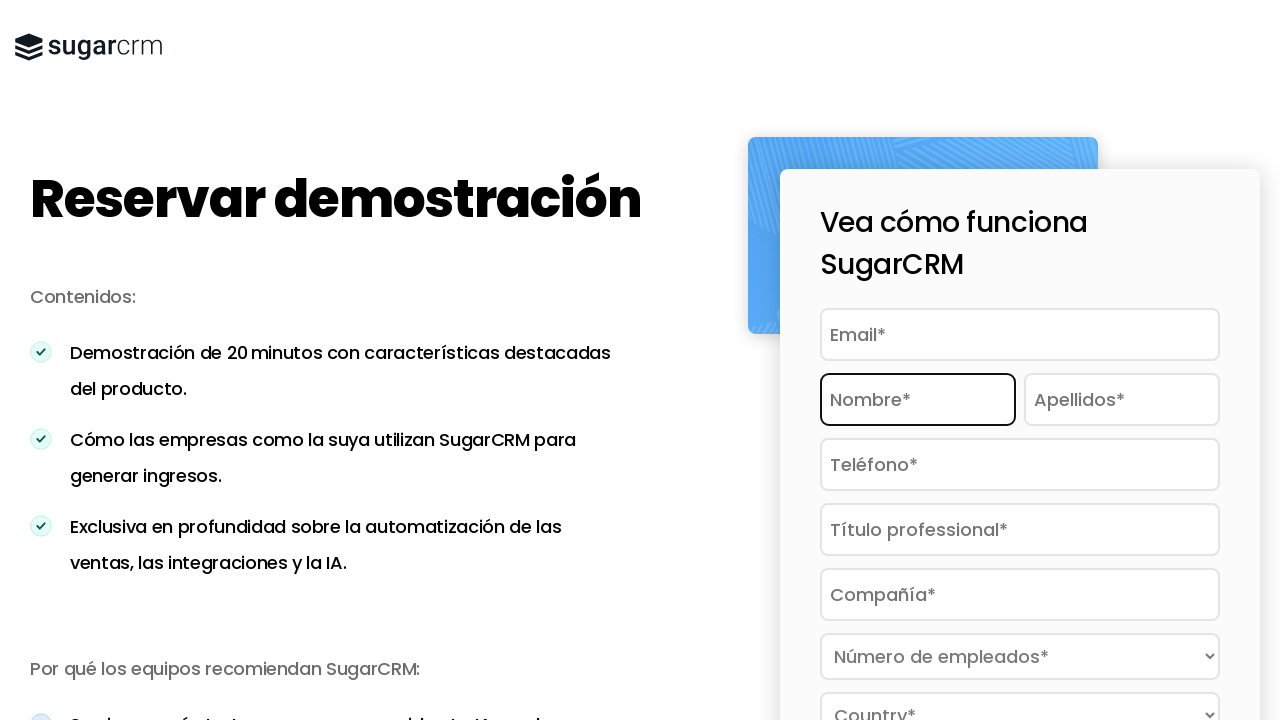

Verified submit button is visible
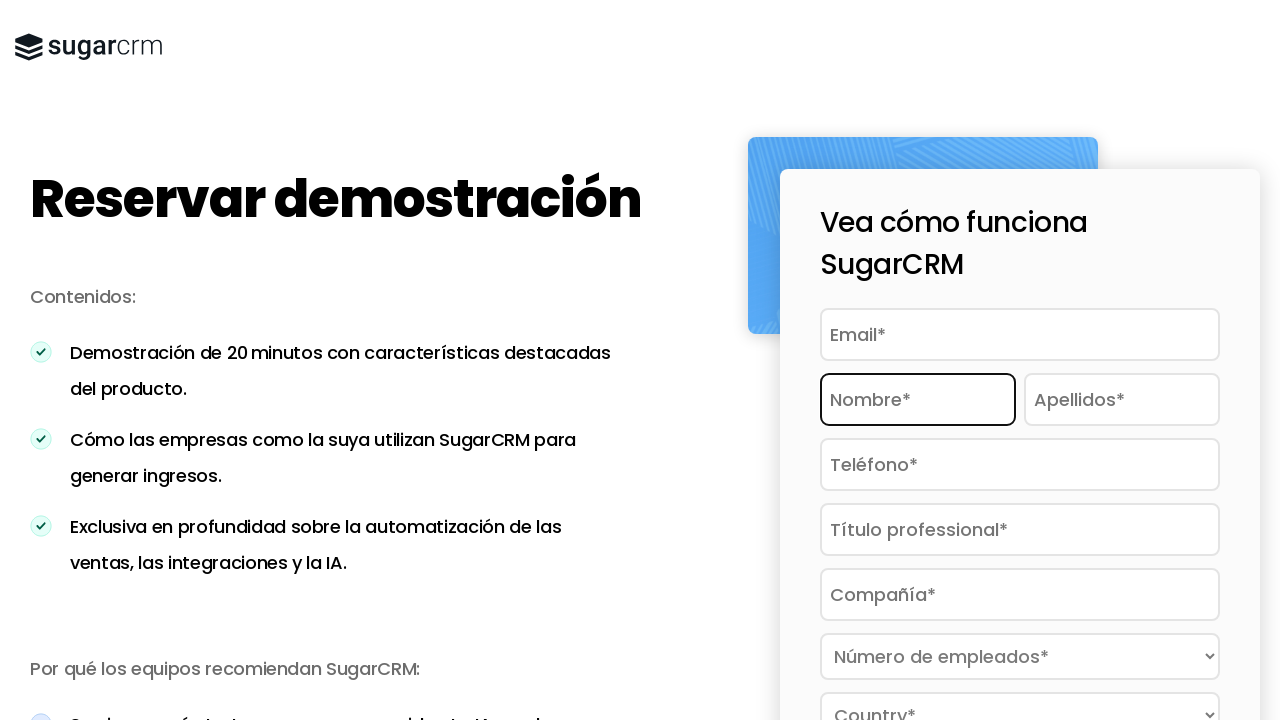

Verified submit button is enabled
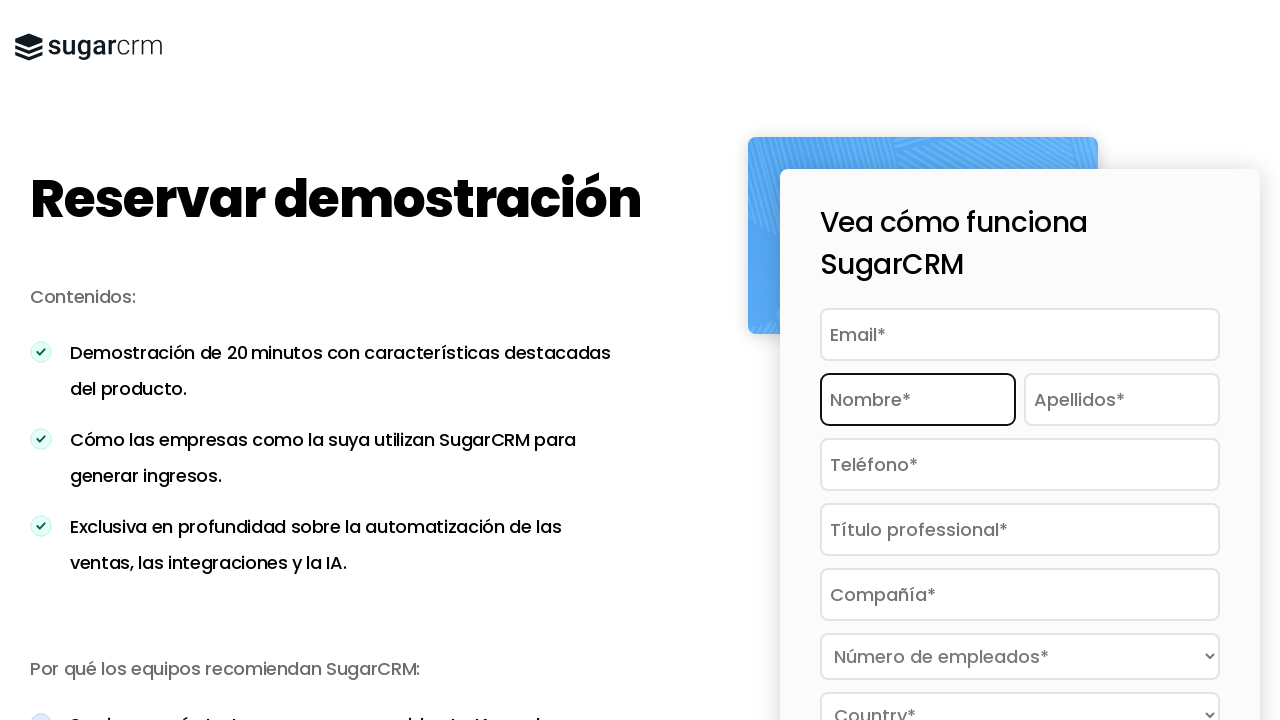

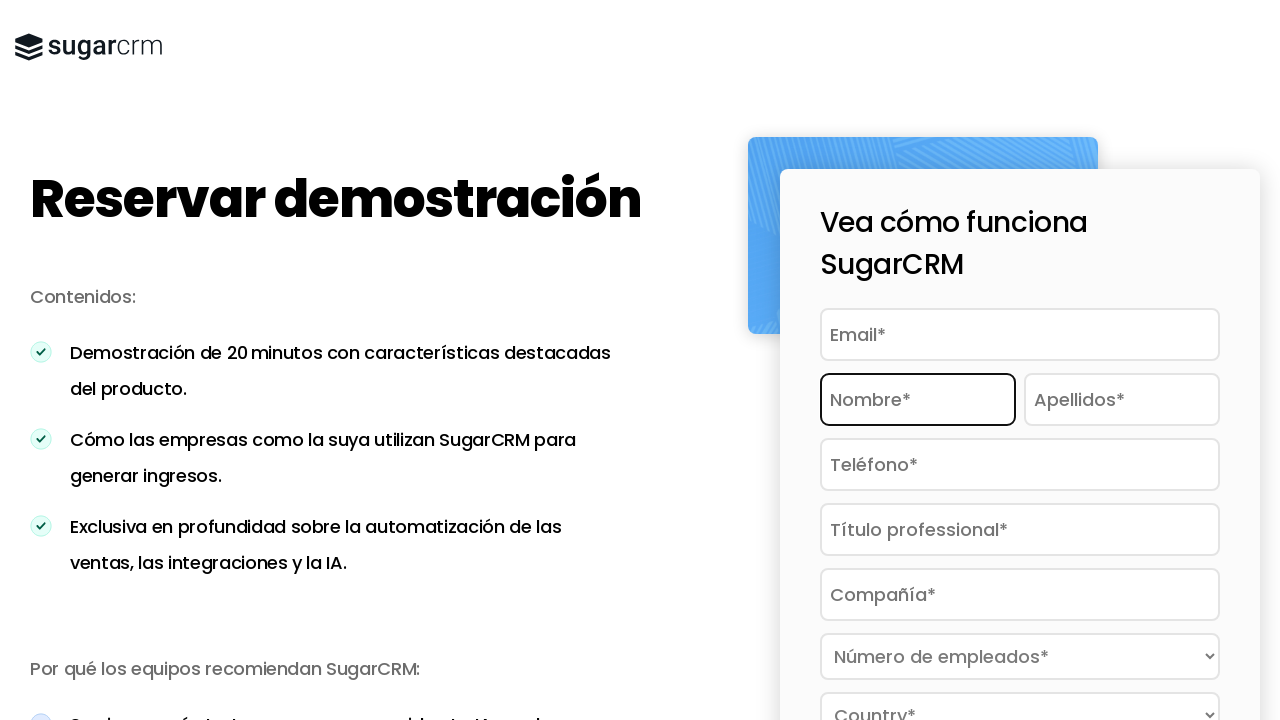